Navigates to AbhiBus website and maximizes the browser window

Starting URL: https://www.abhibus.com/

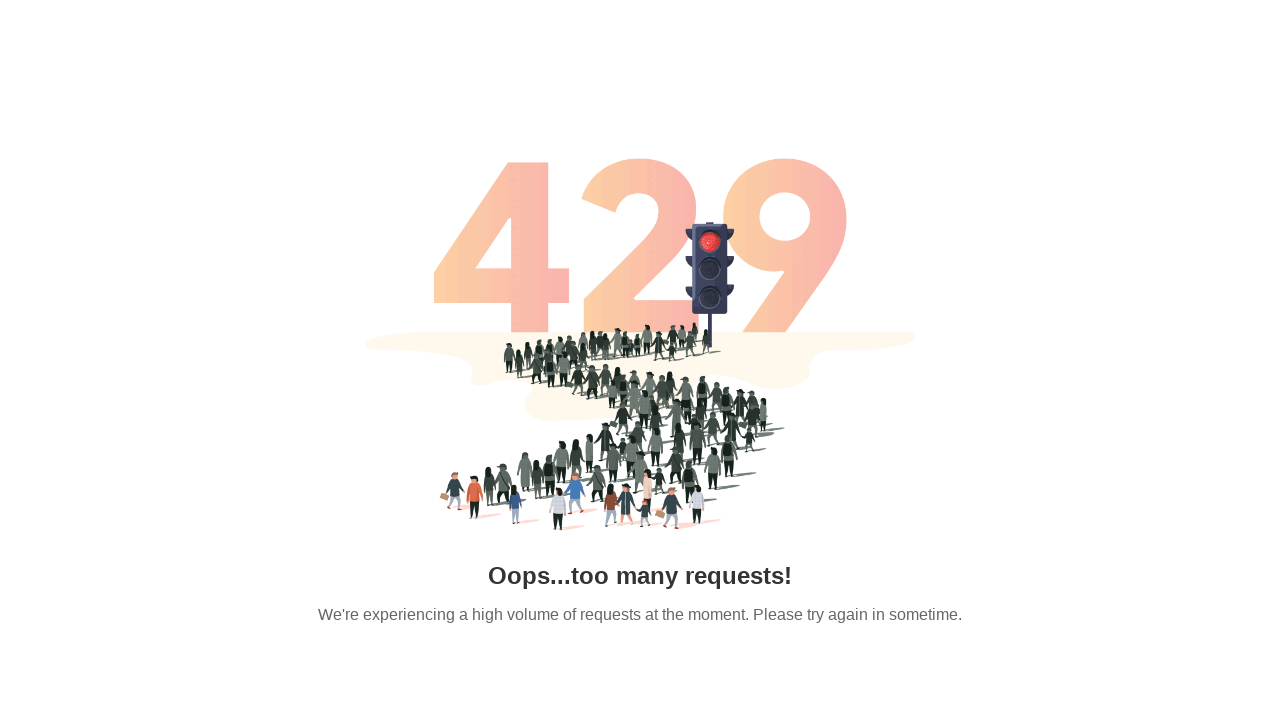

Navigated to AbhiBus website at https://www.abhibus.com/
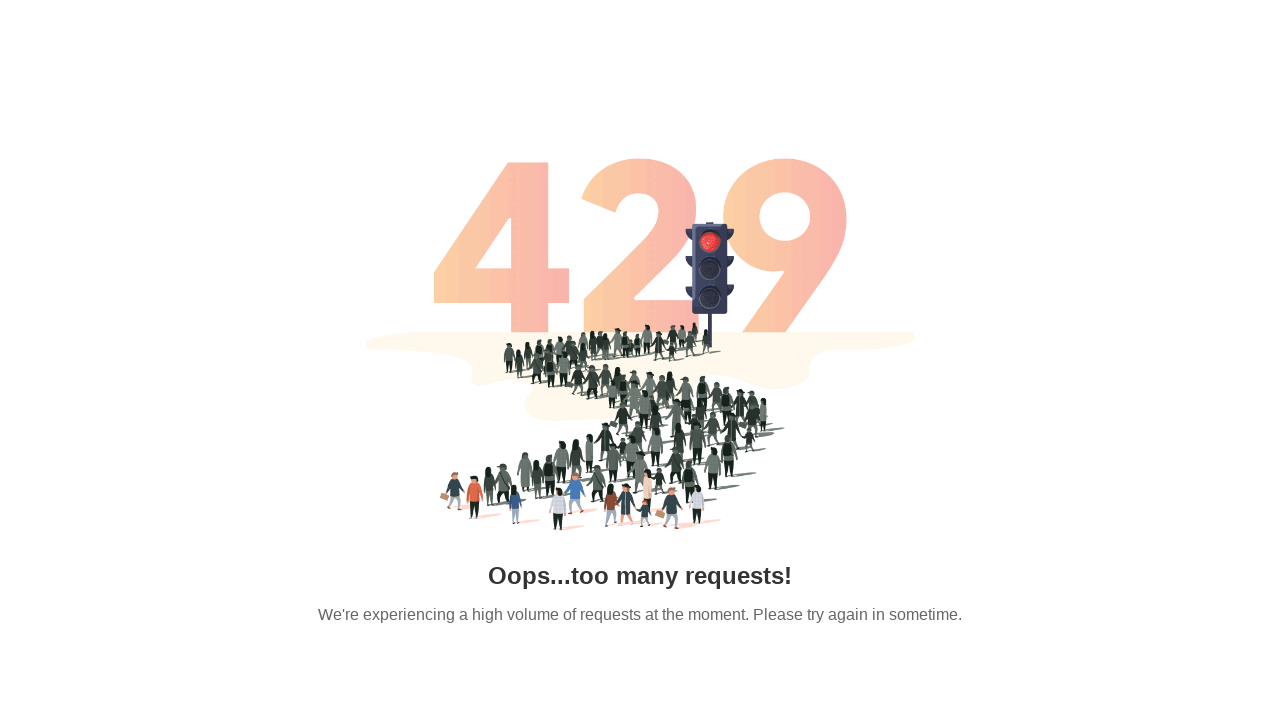

Maximized browser window to 1920x1080 viewport
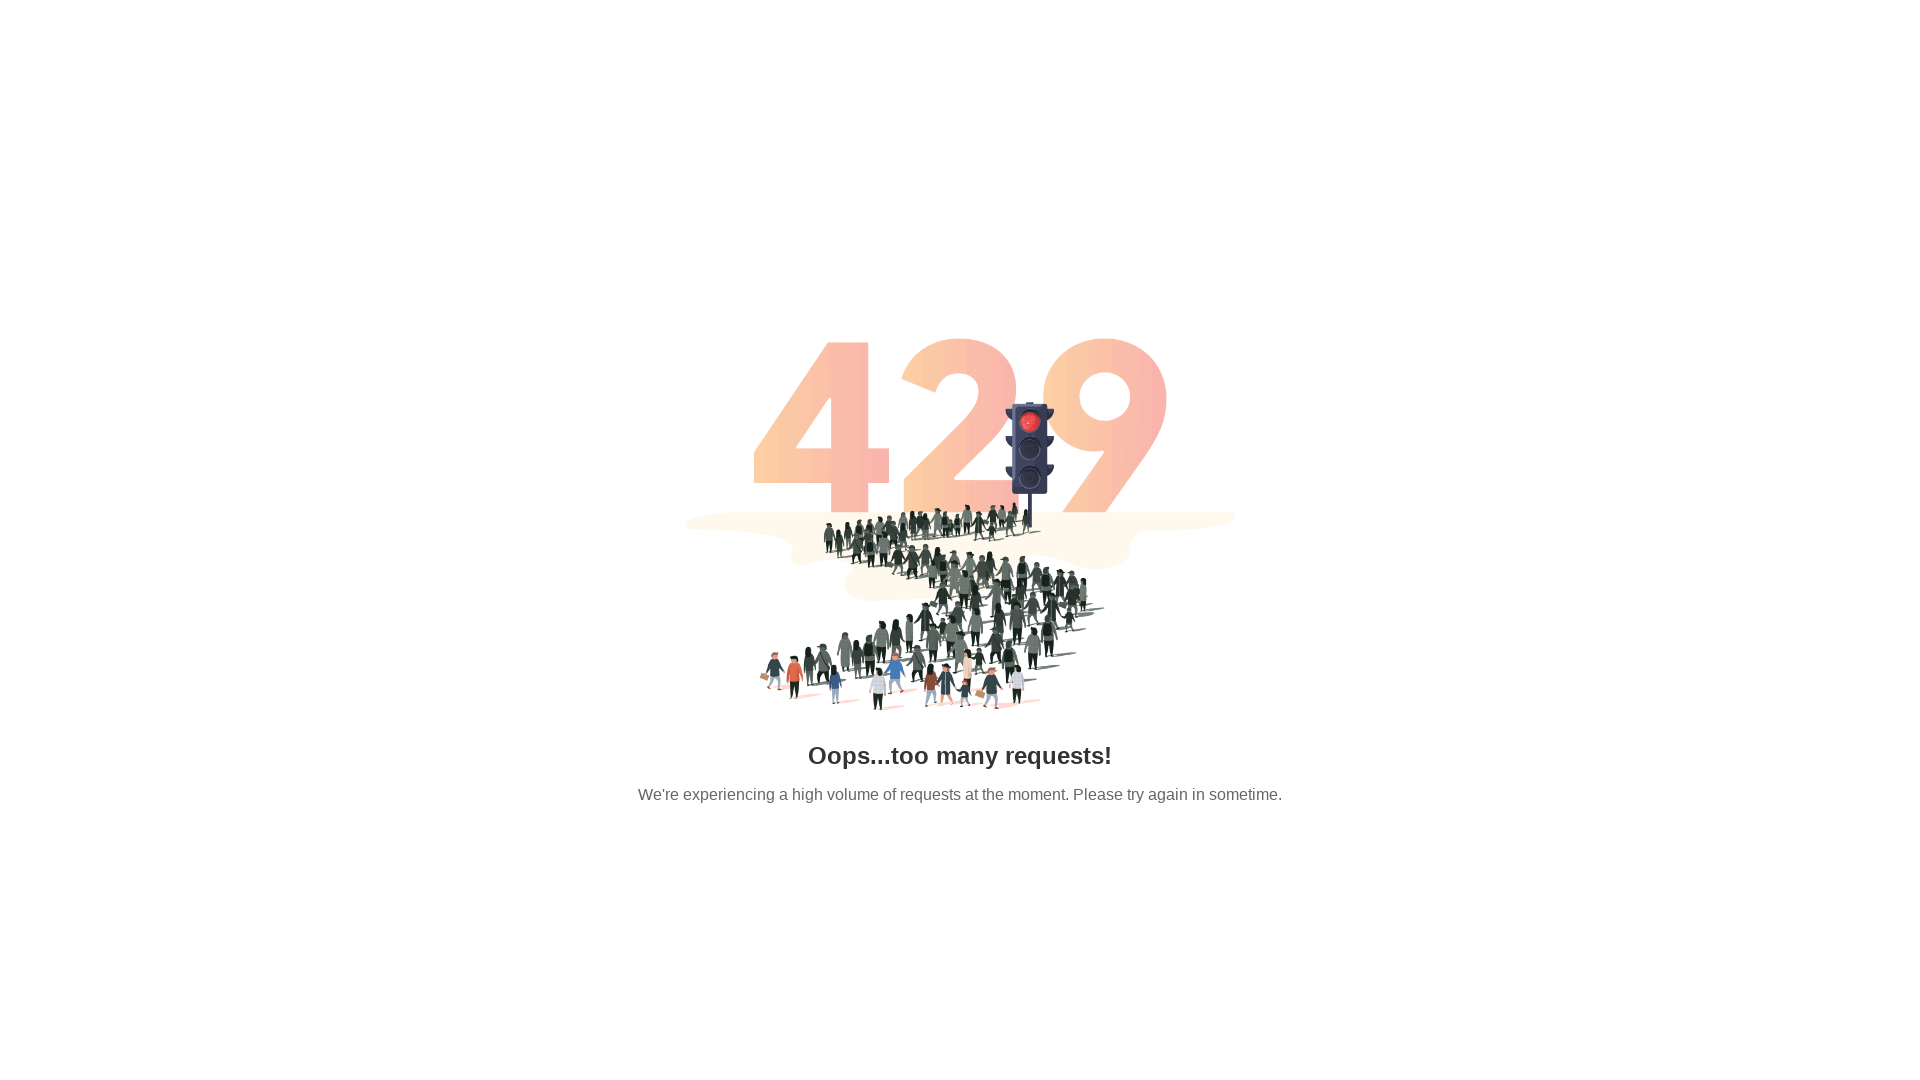

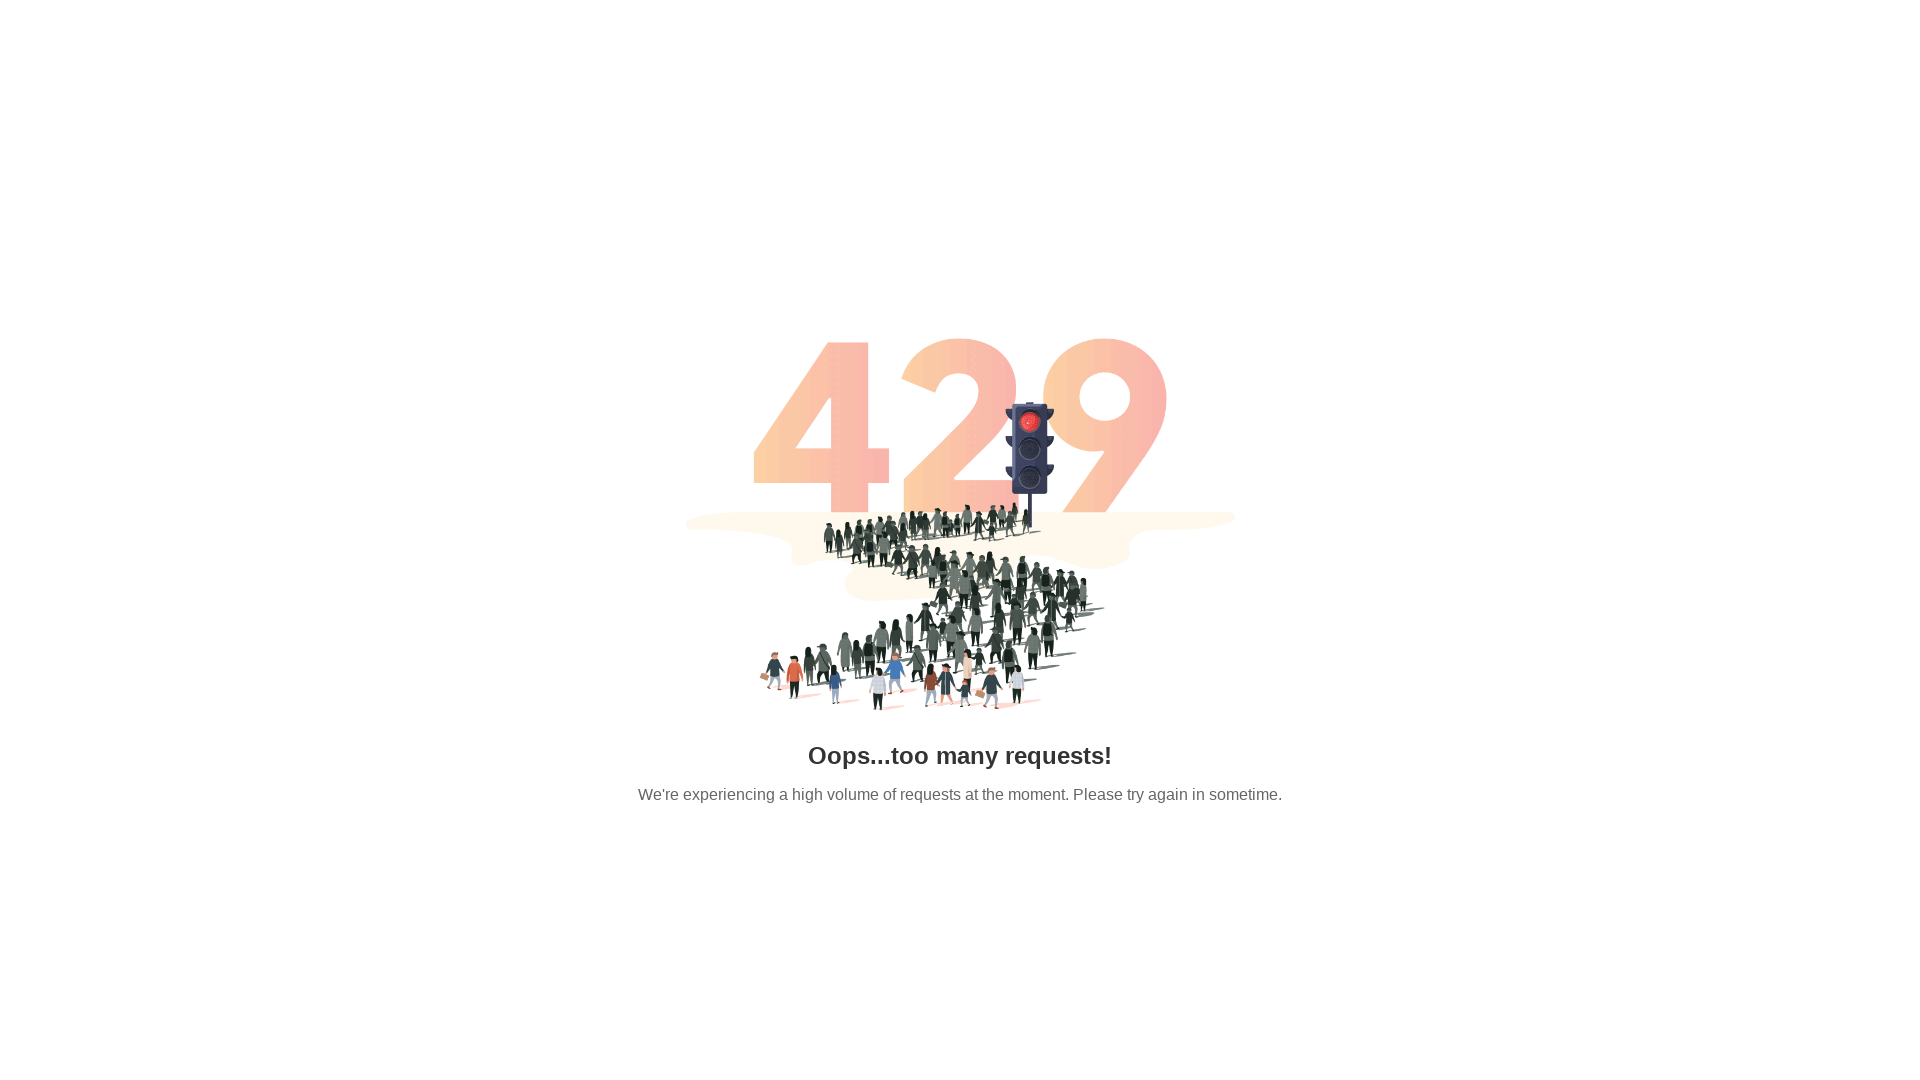